Tests drag and drop functionality on jQuery UI demo page by dragging an element and dropping it onto a target area within an iframe

Starting URL: https://jqueryui.com/droppable/

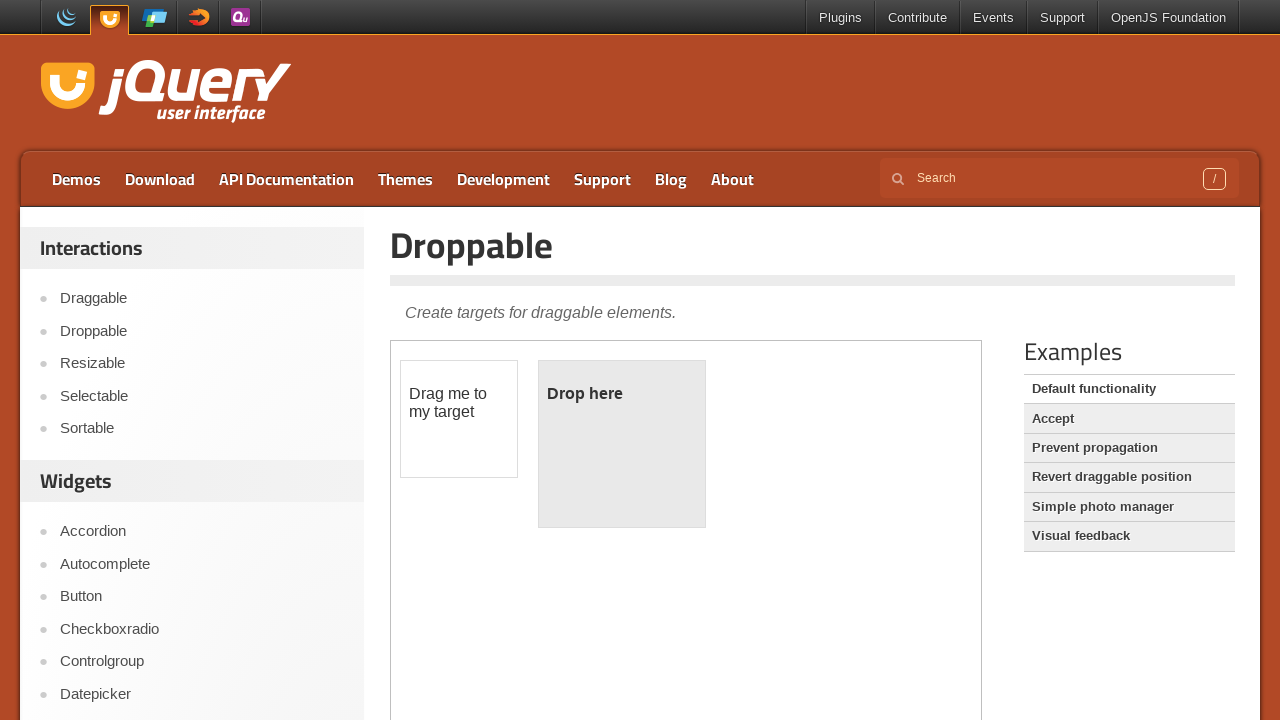

Retrieved all iframes from the page
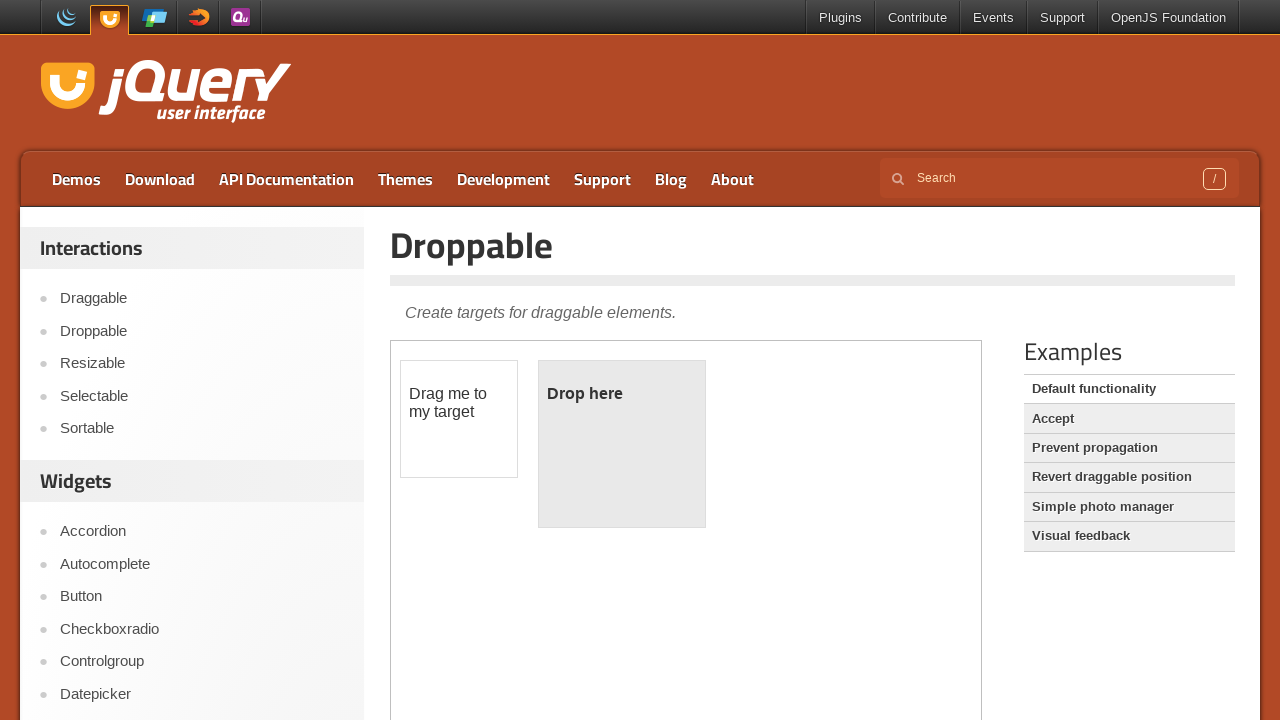

Found iframe containing draggable and droppable elements
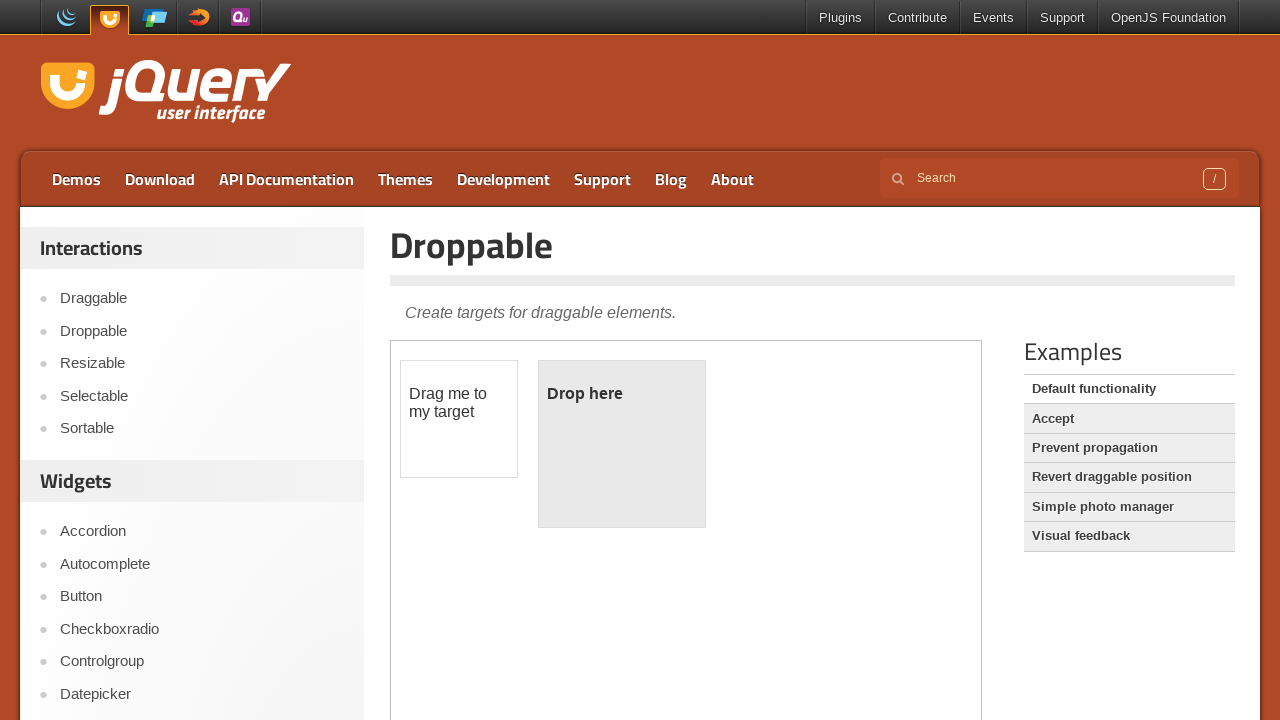

Located draggable and droppable element references
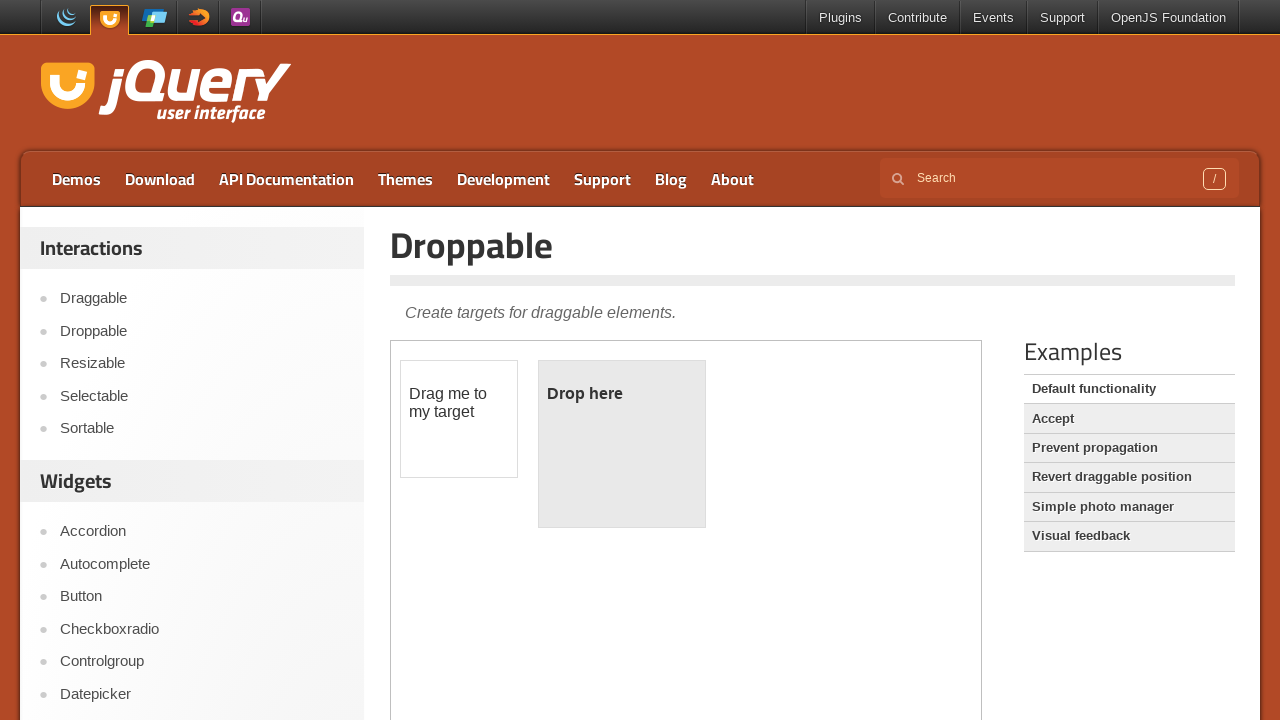

Dragged draggable element onto droppable target area at (622, 444)
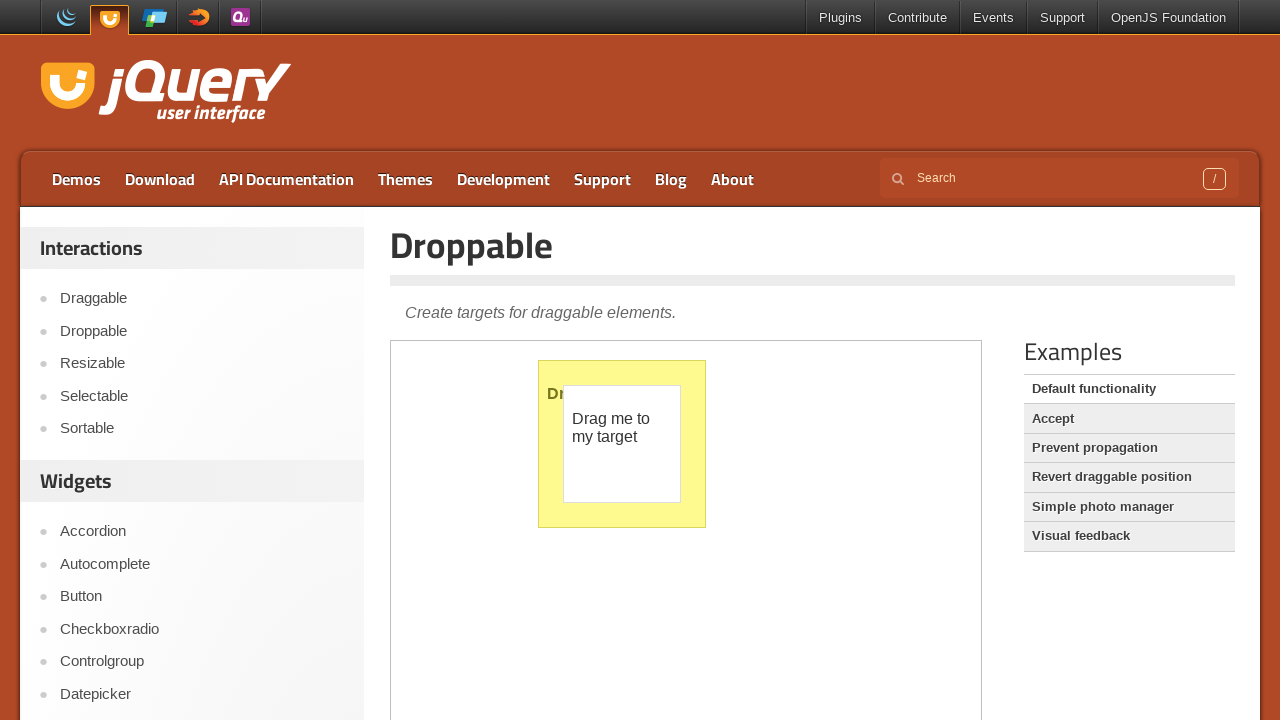

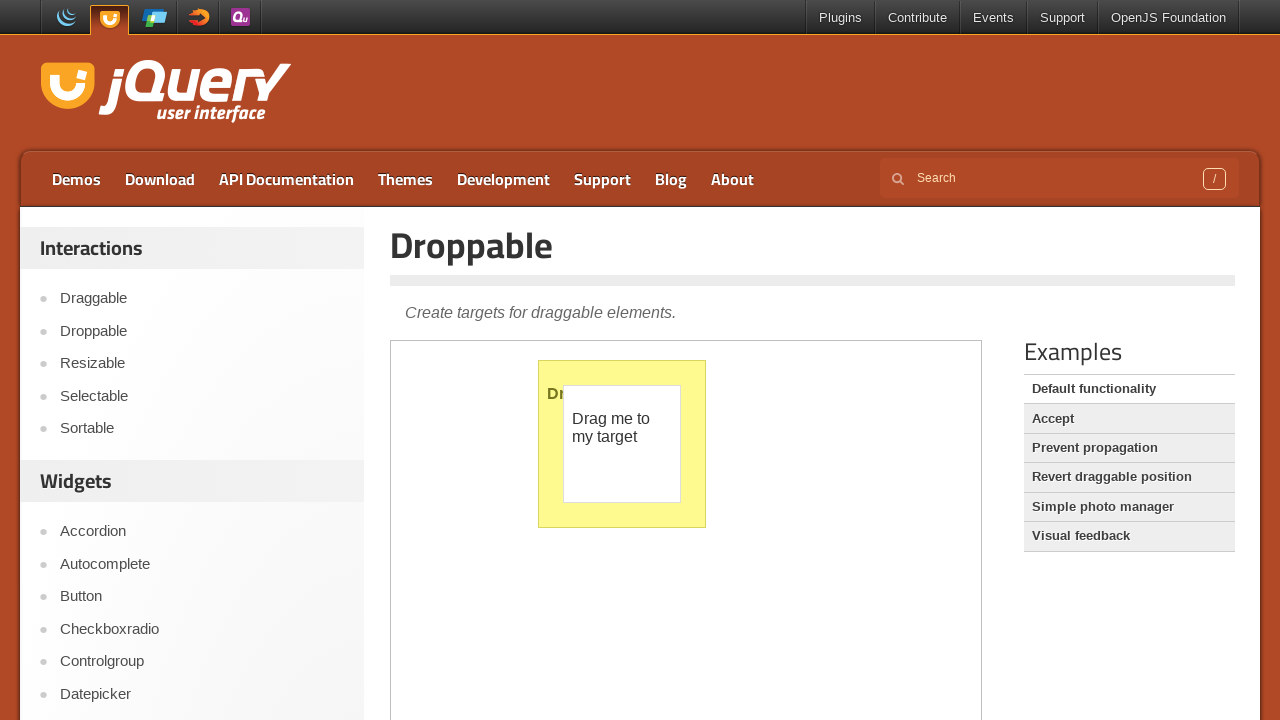